Navigates to CoinMarketCap cryptocurrency listing page and verifies that the data table with cryptocurrency information is loaded and displayed correctly.

Starting URL: https://coinmarketcap.com/

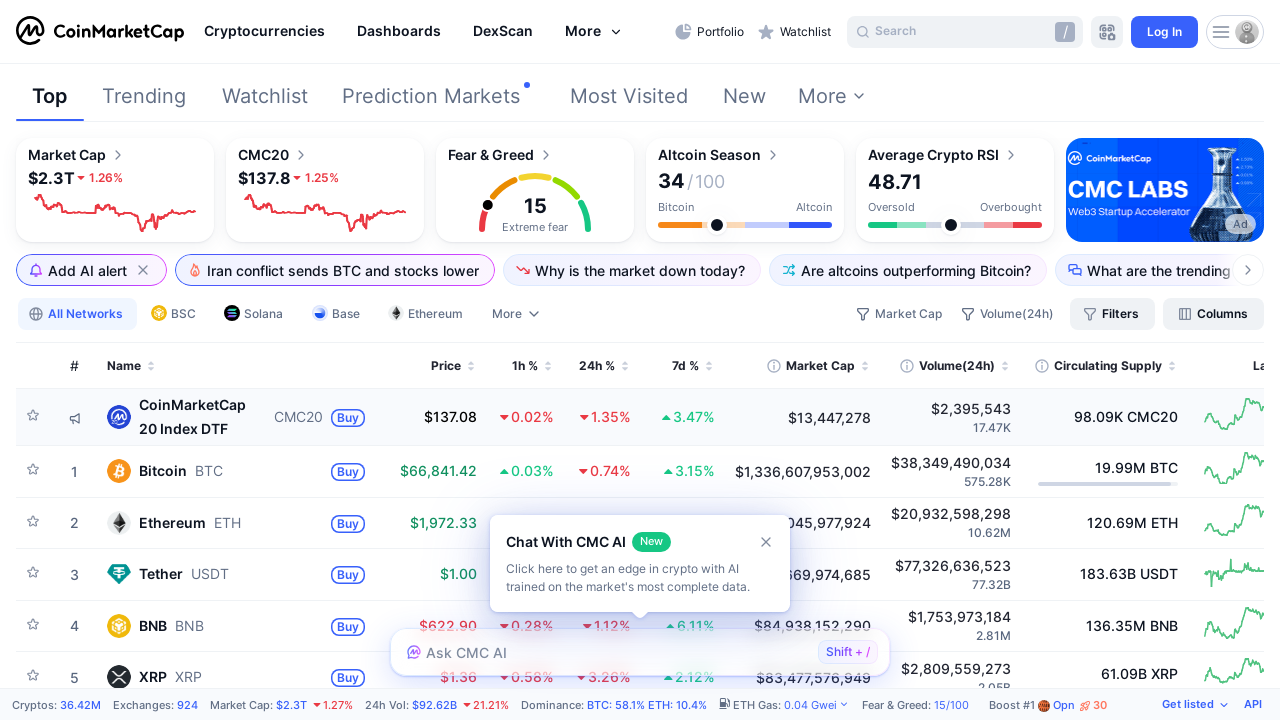

Set viewport size to 1920x1080
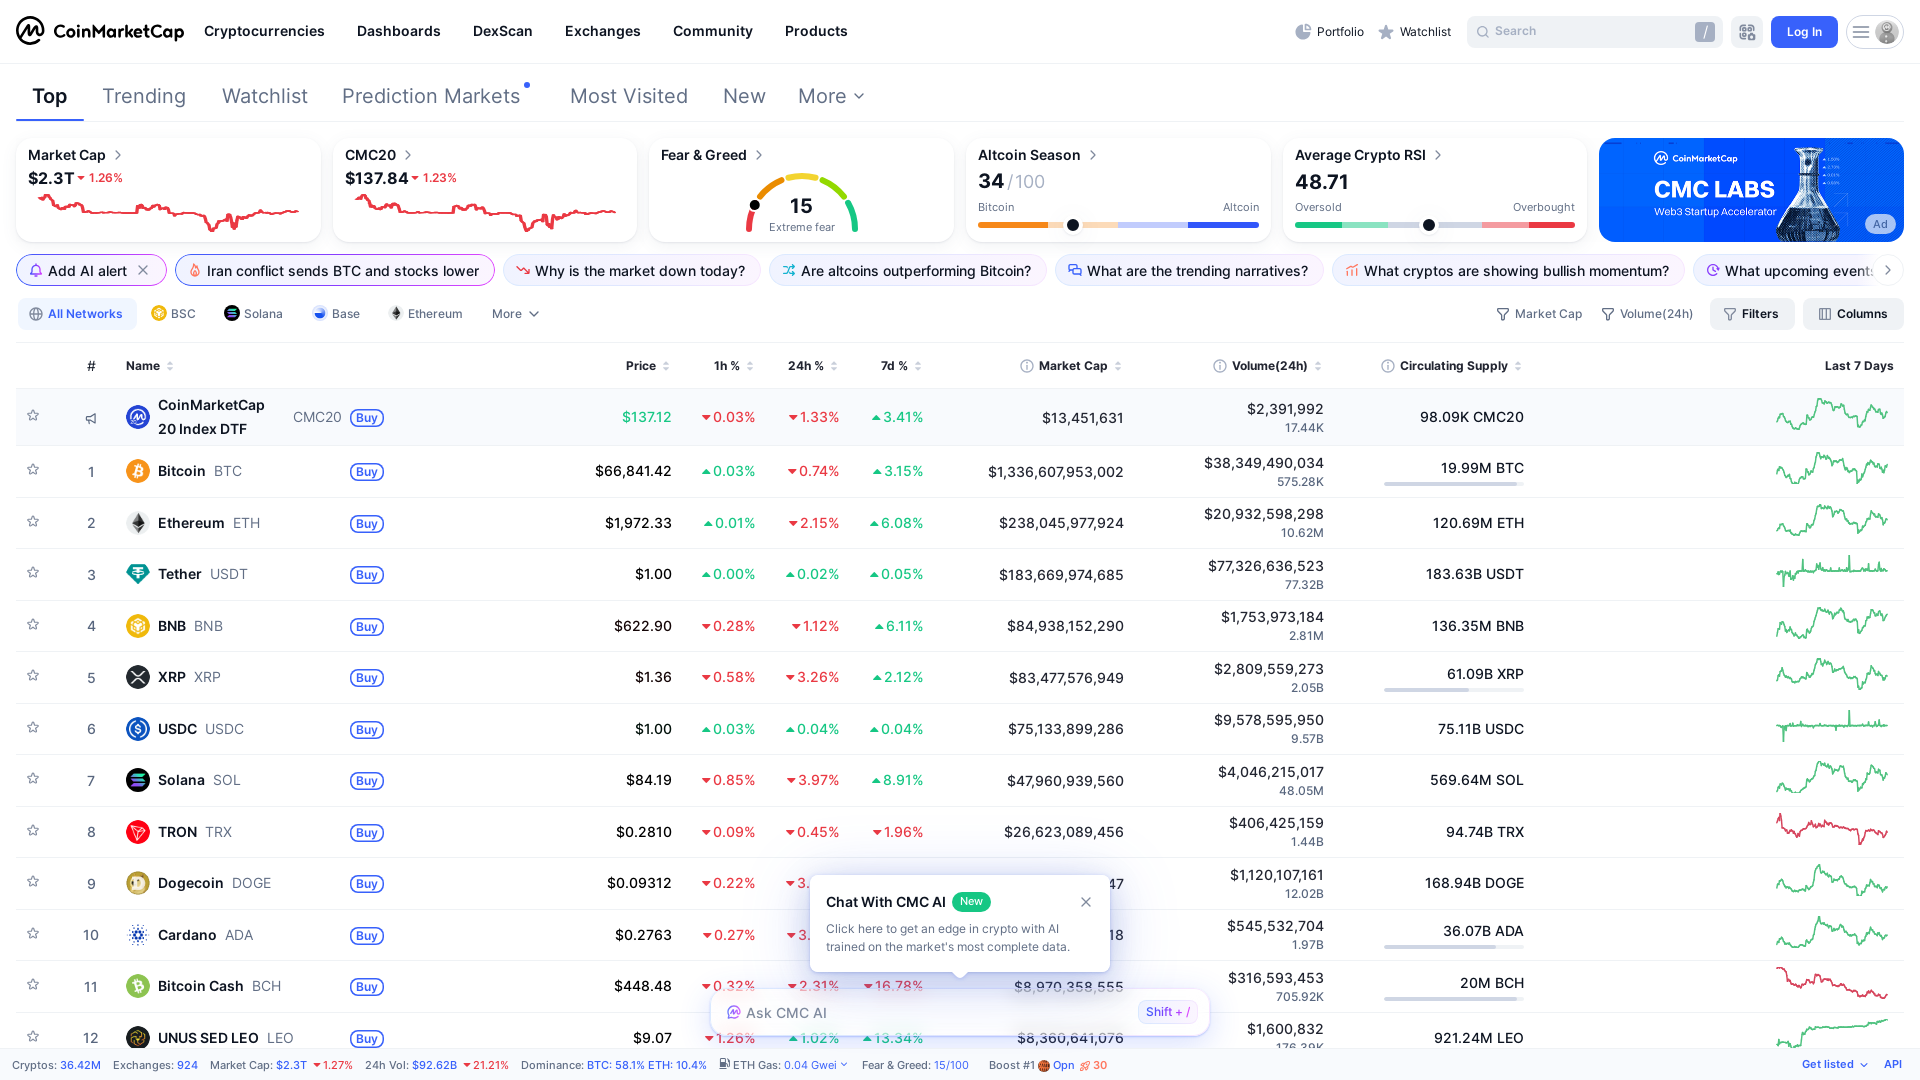

Cryptocurrency table header loaded
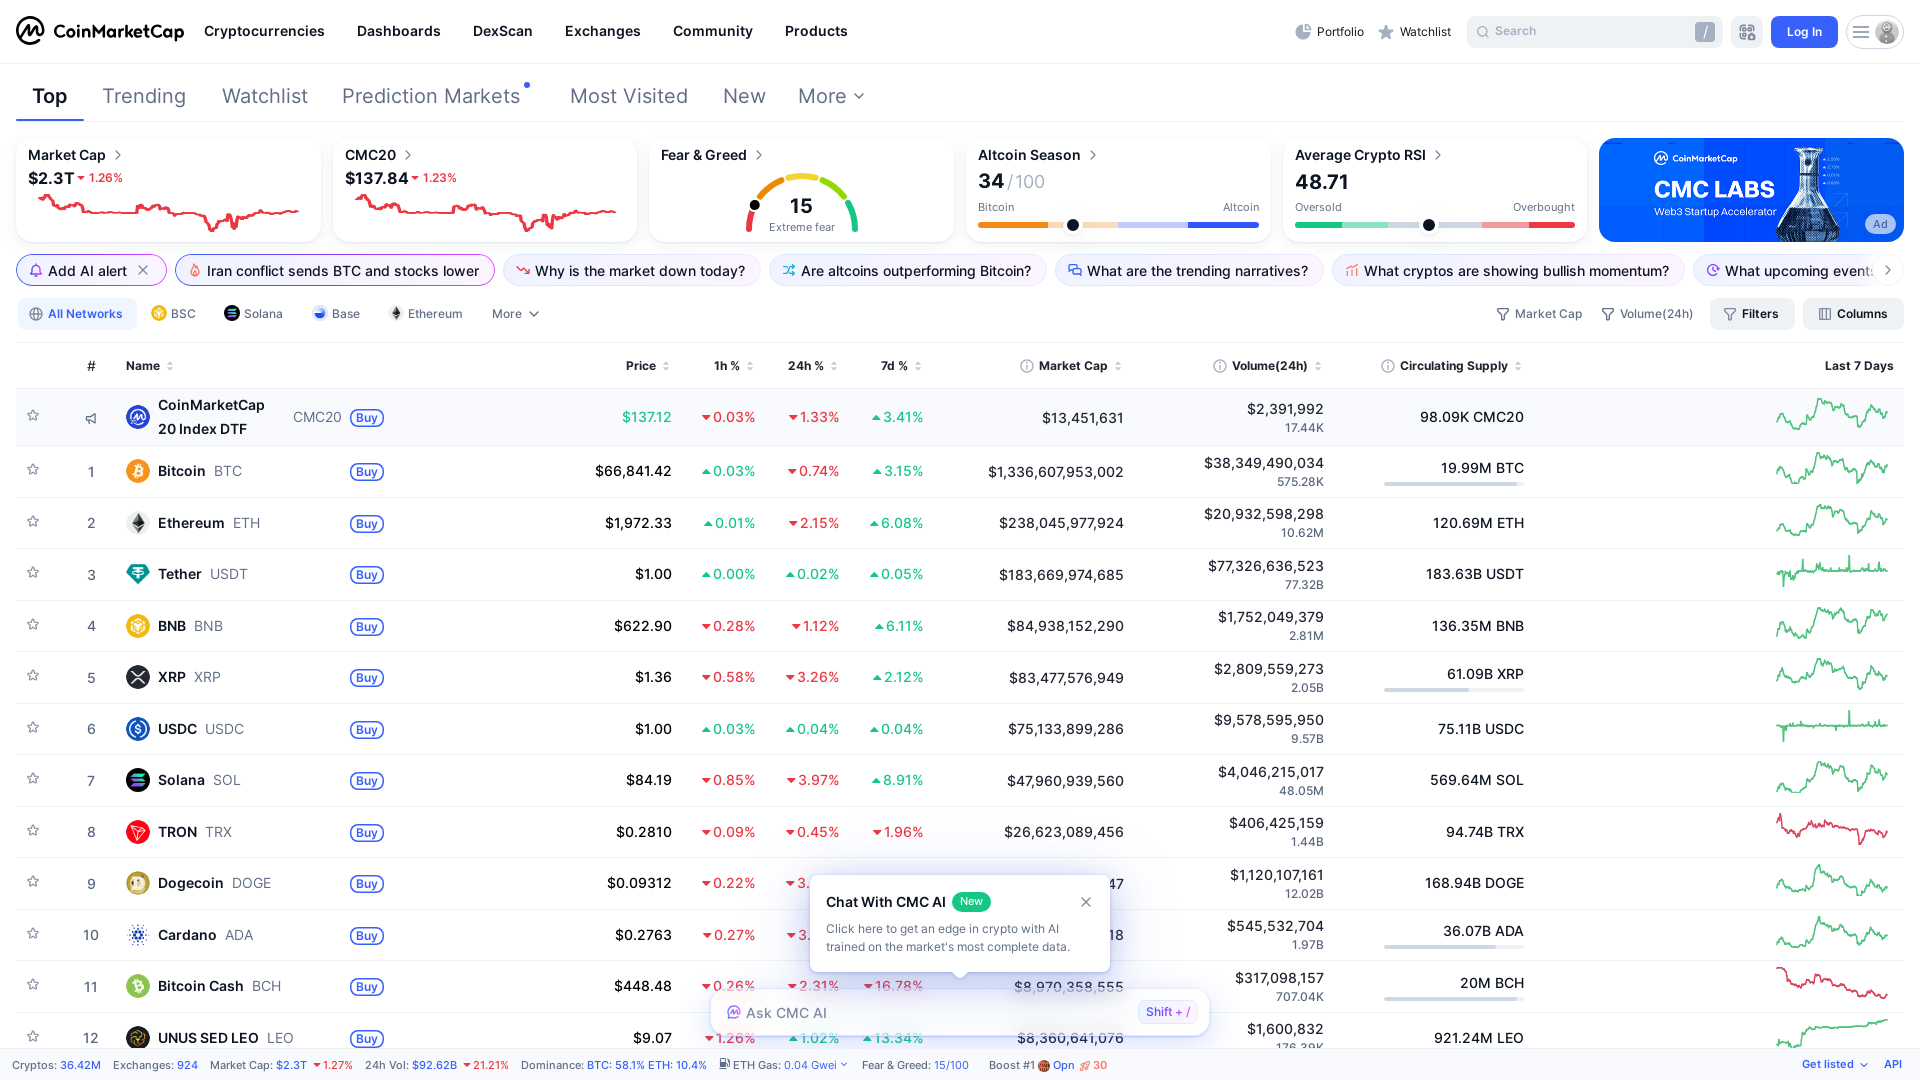

Table body rows are present and loaded
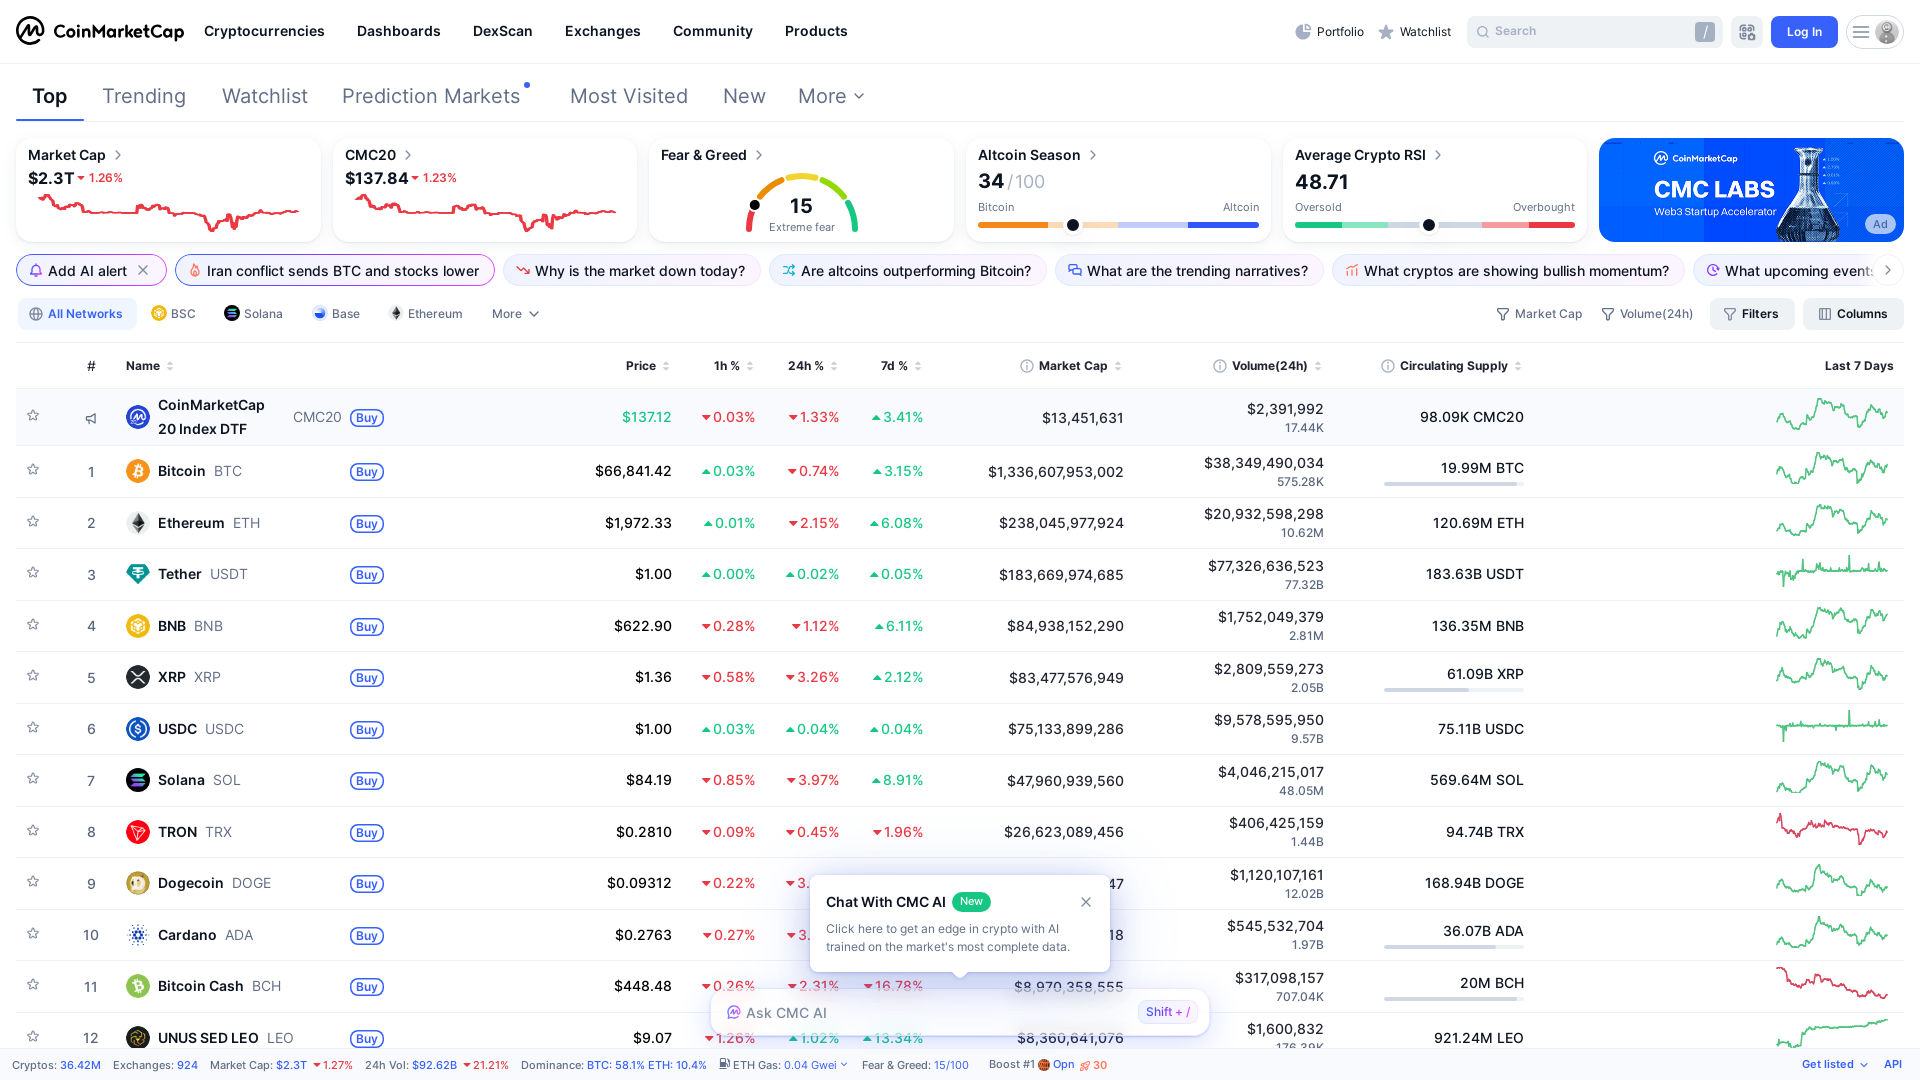

Cryptocurrency names column (column 3) is visible in table
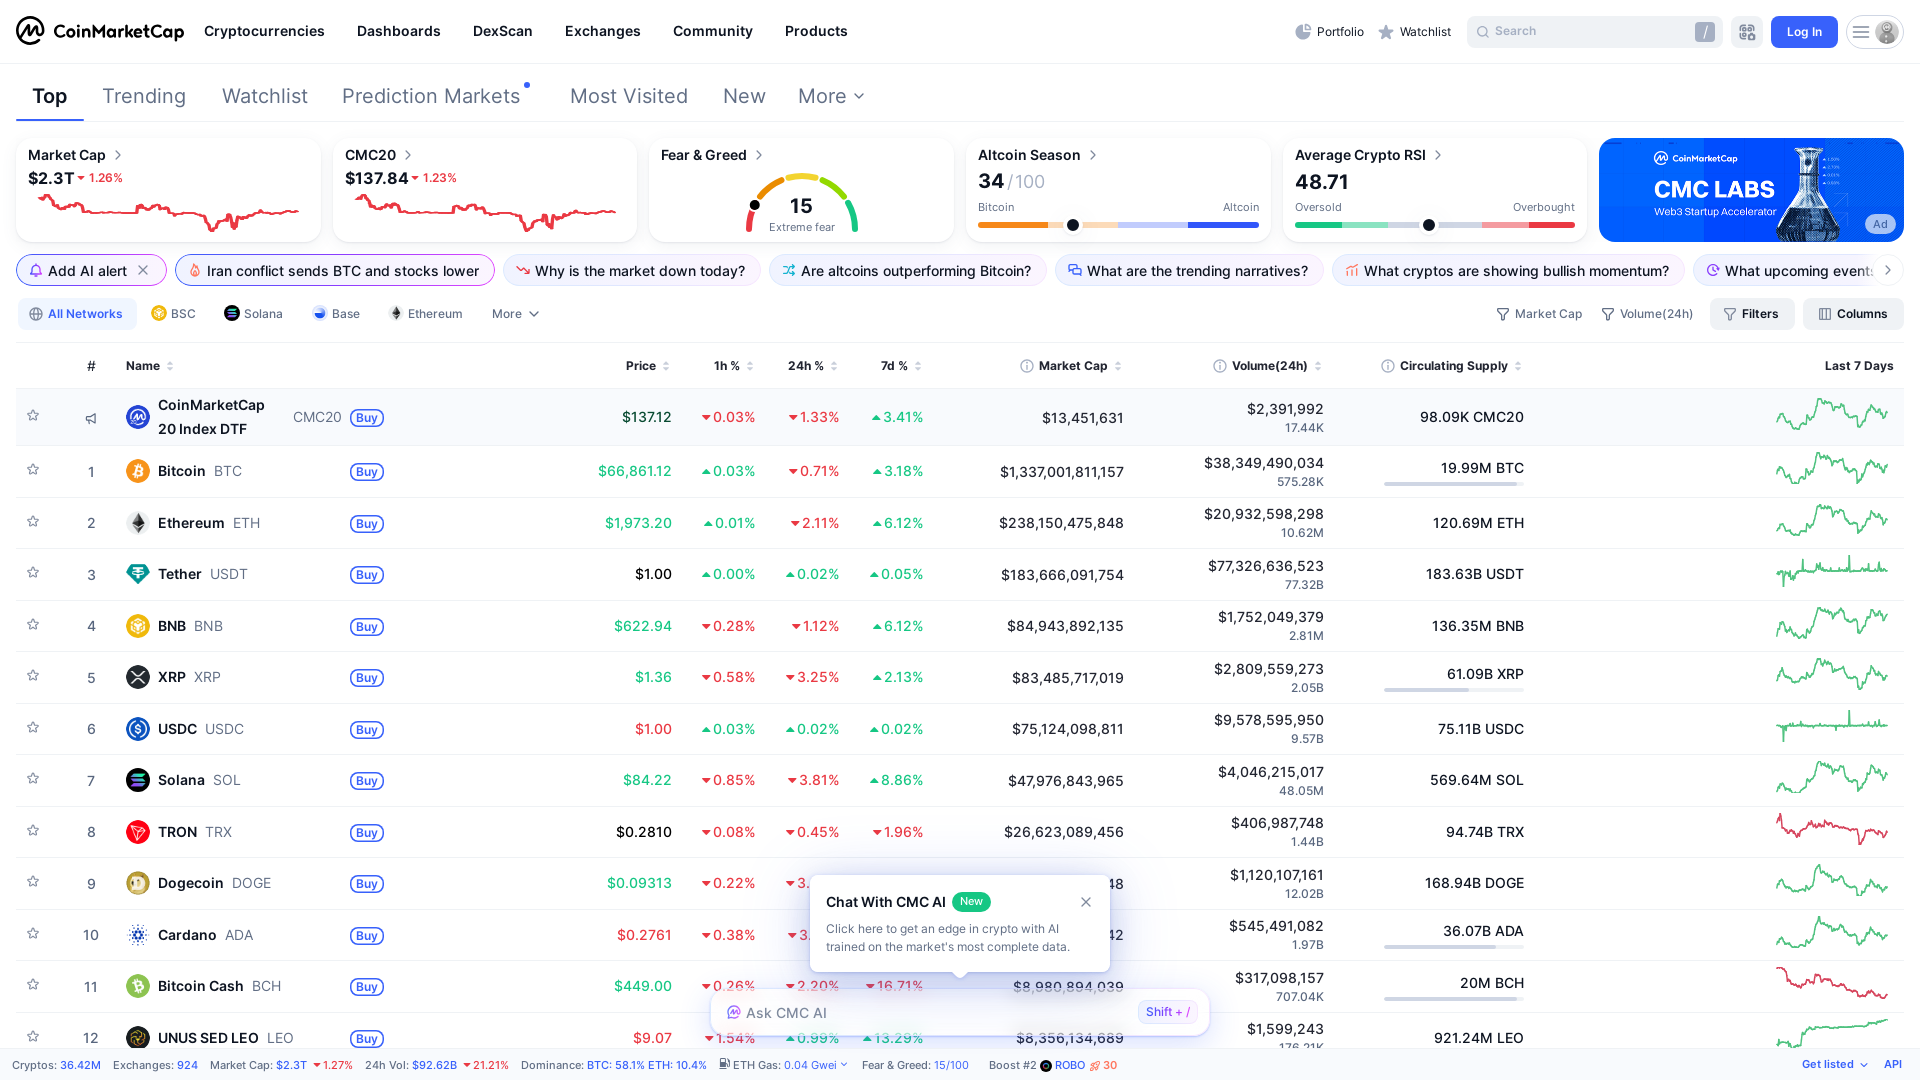

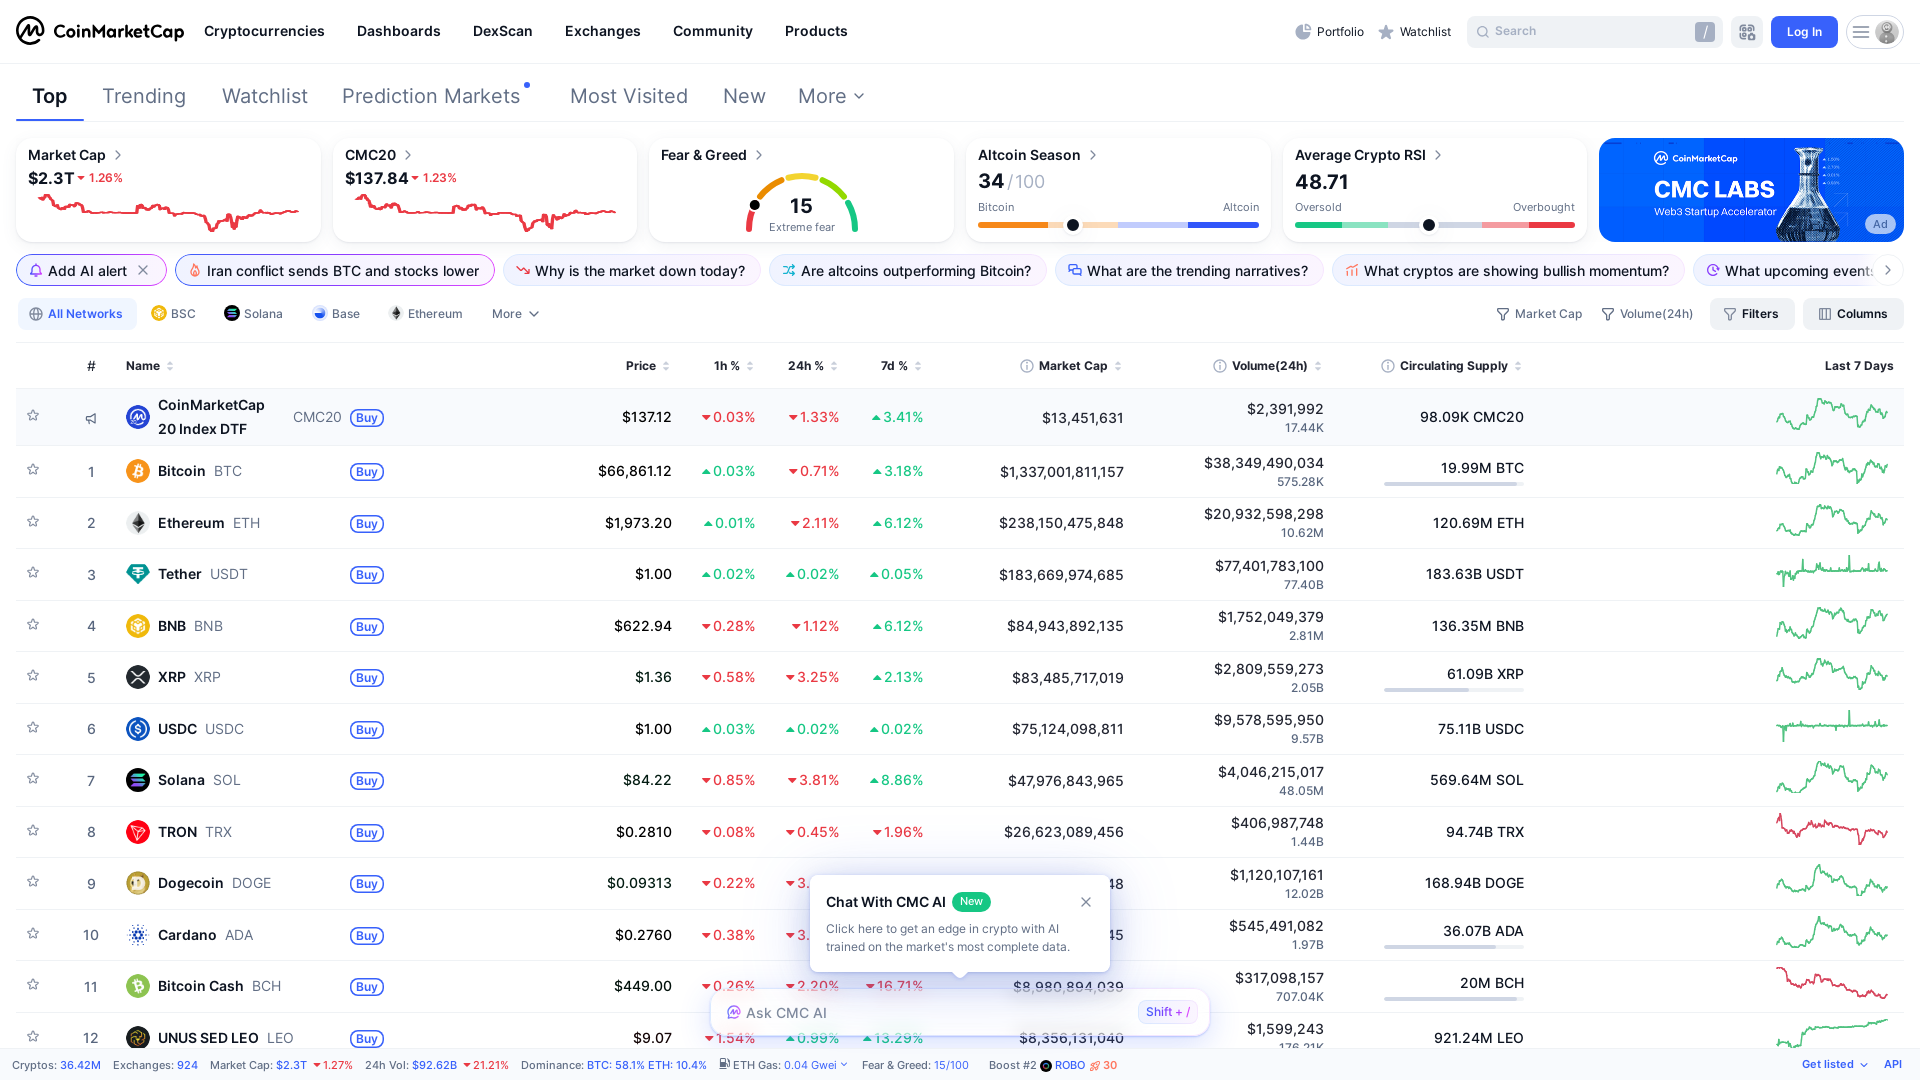